Tests basic browser navigation by visiting a website, navigating to a practice page, then using back and refresh browser controls

Starting URL: https://rahulshettyacademy.com/

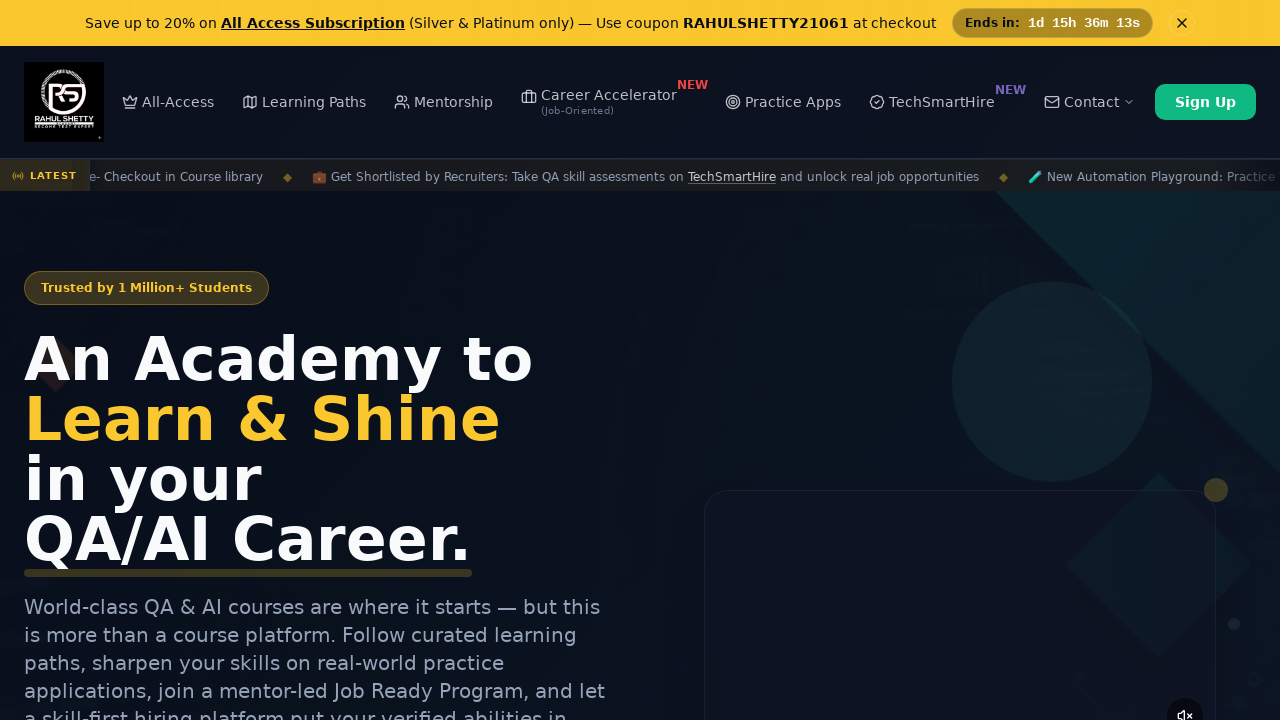

Set viewport size to 1920x1080
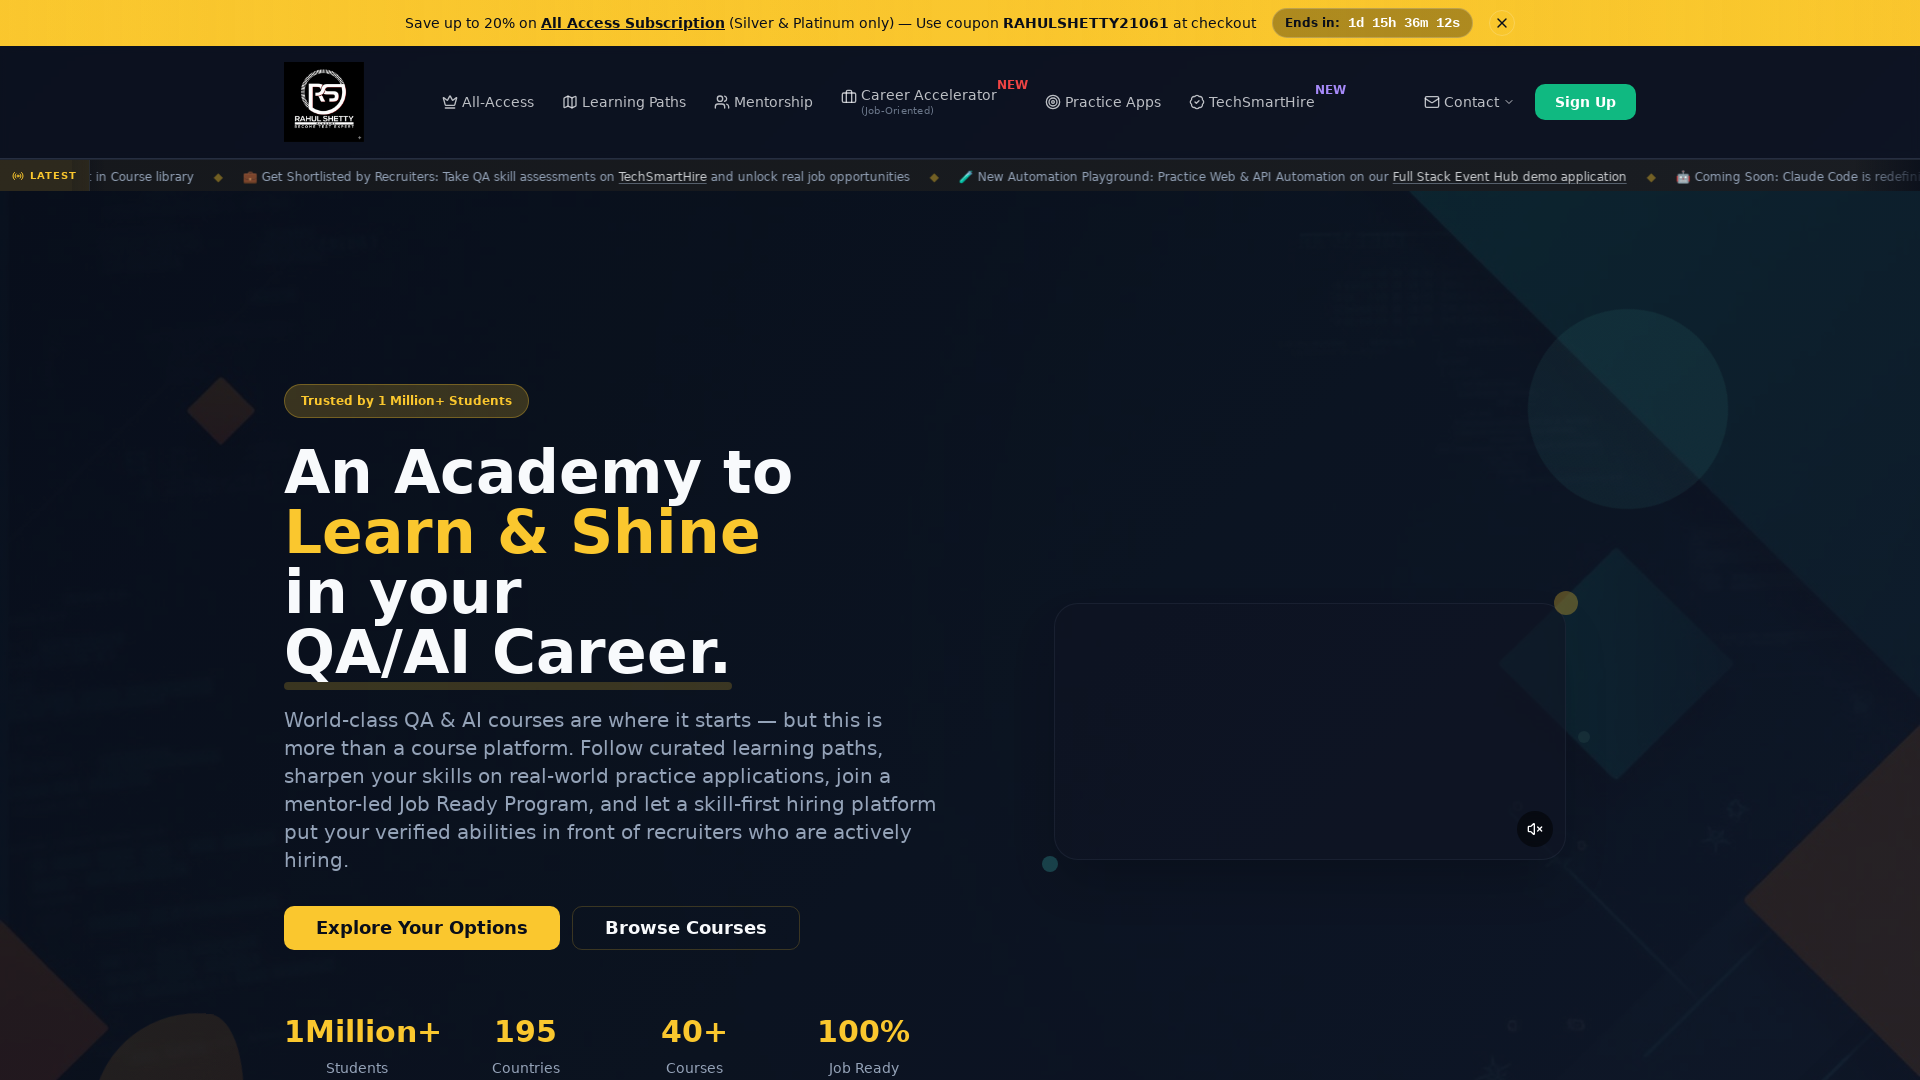

Navigated to Automation Practice page
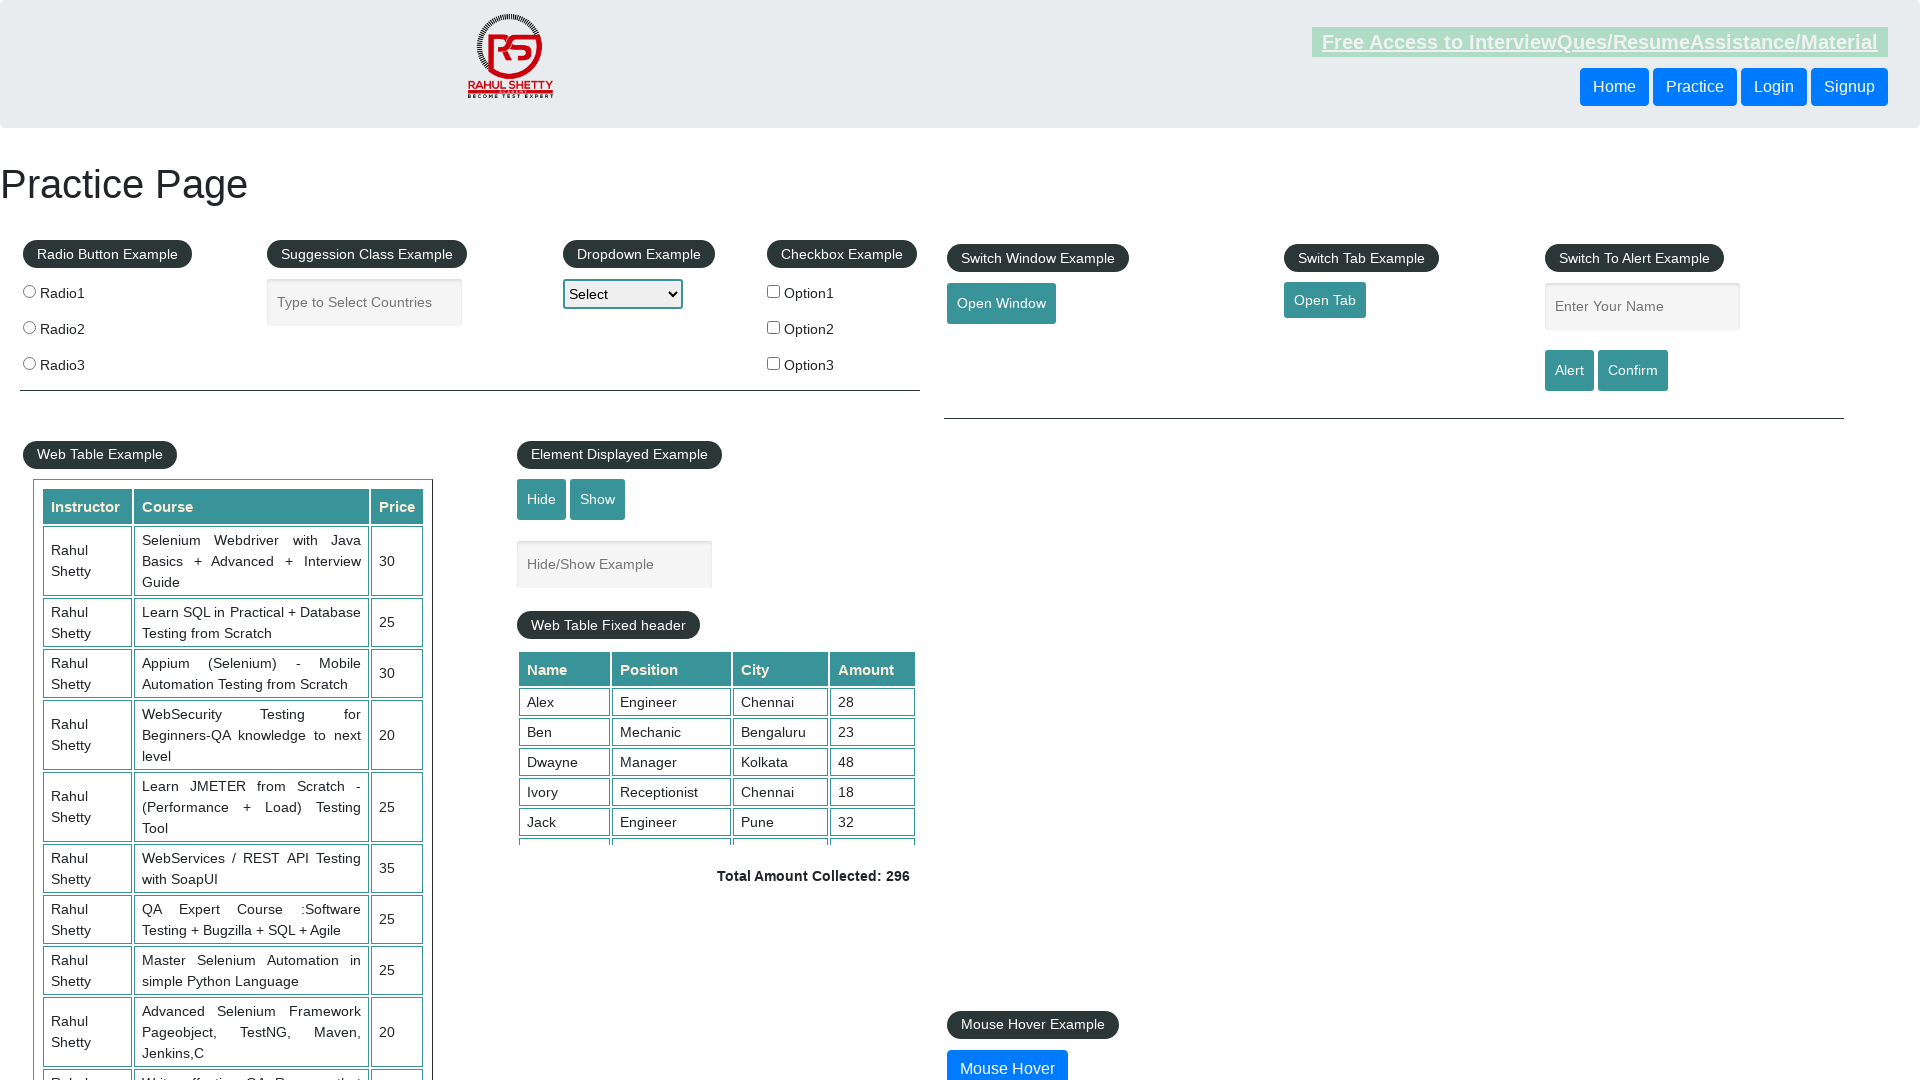

Navigated back to previous page using browser back button
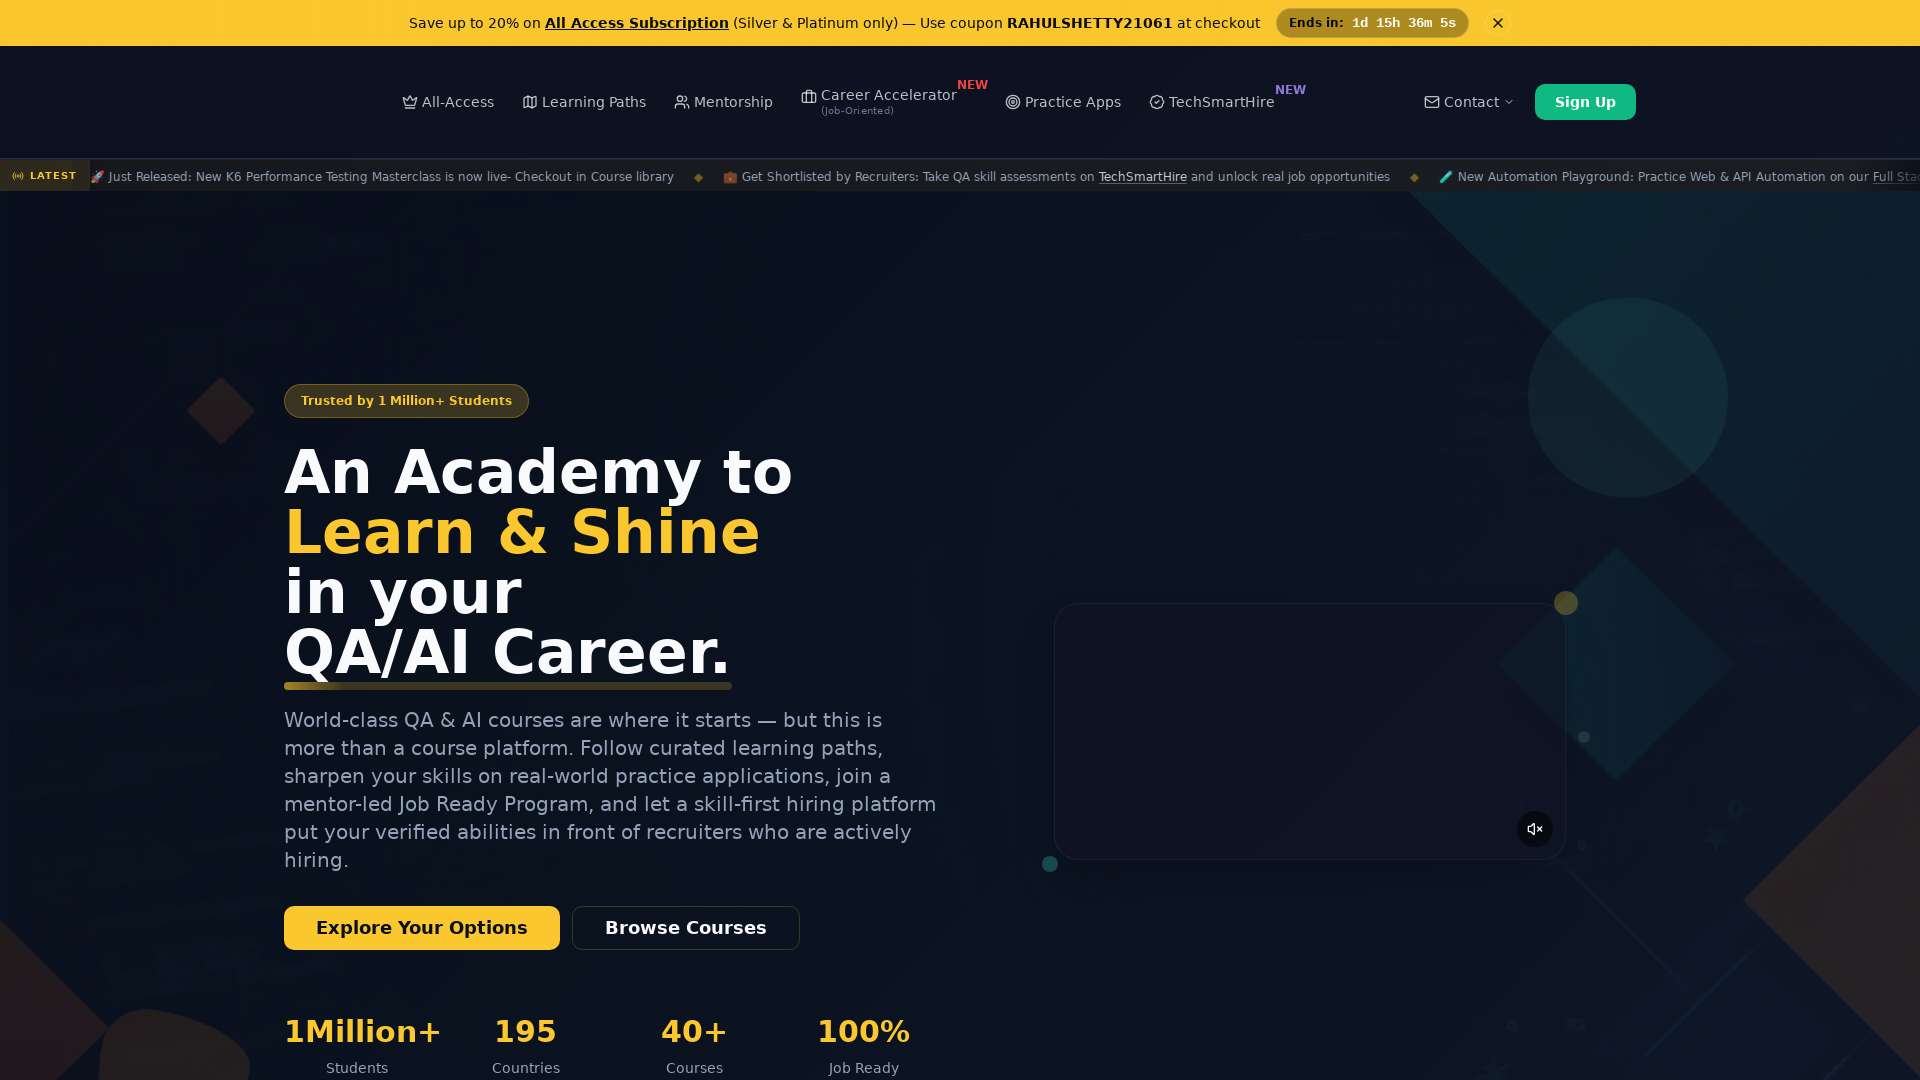

Refreshed the current page
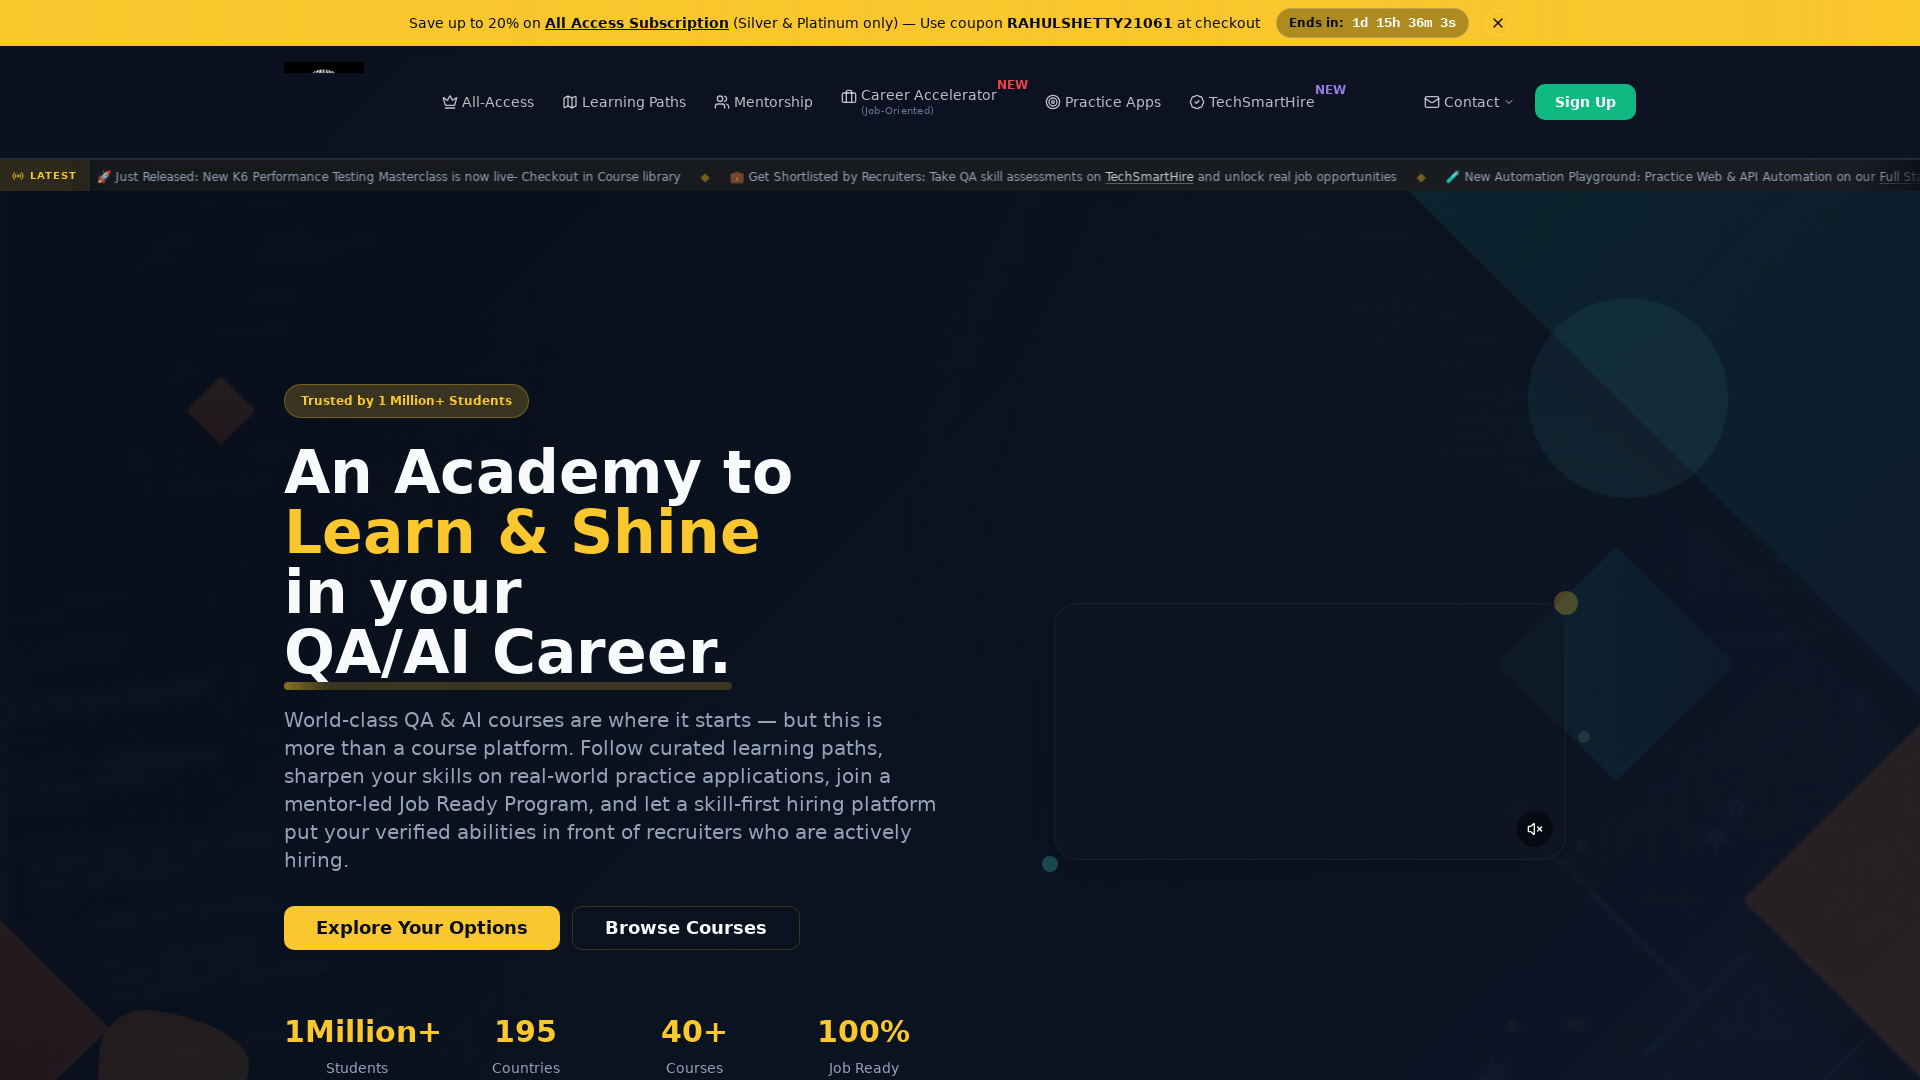

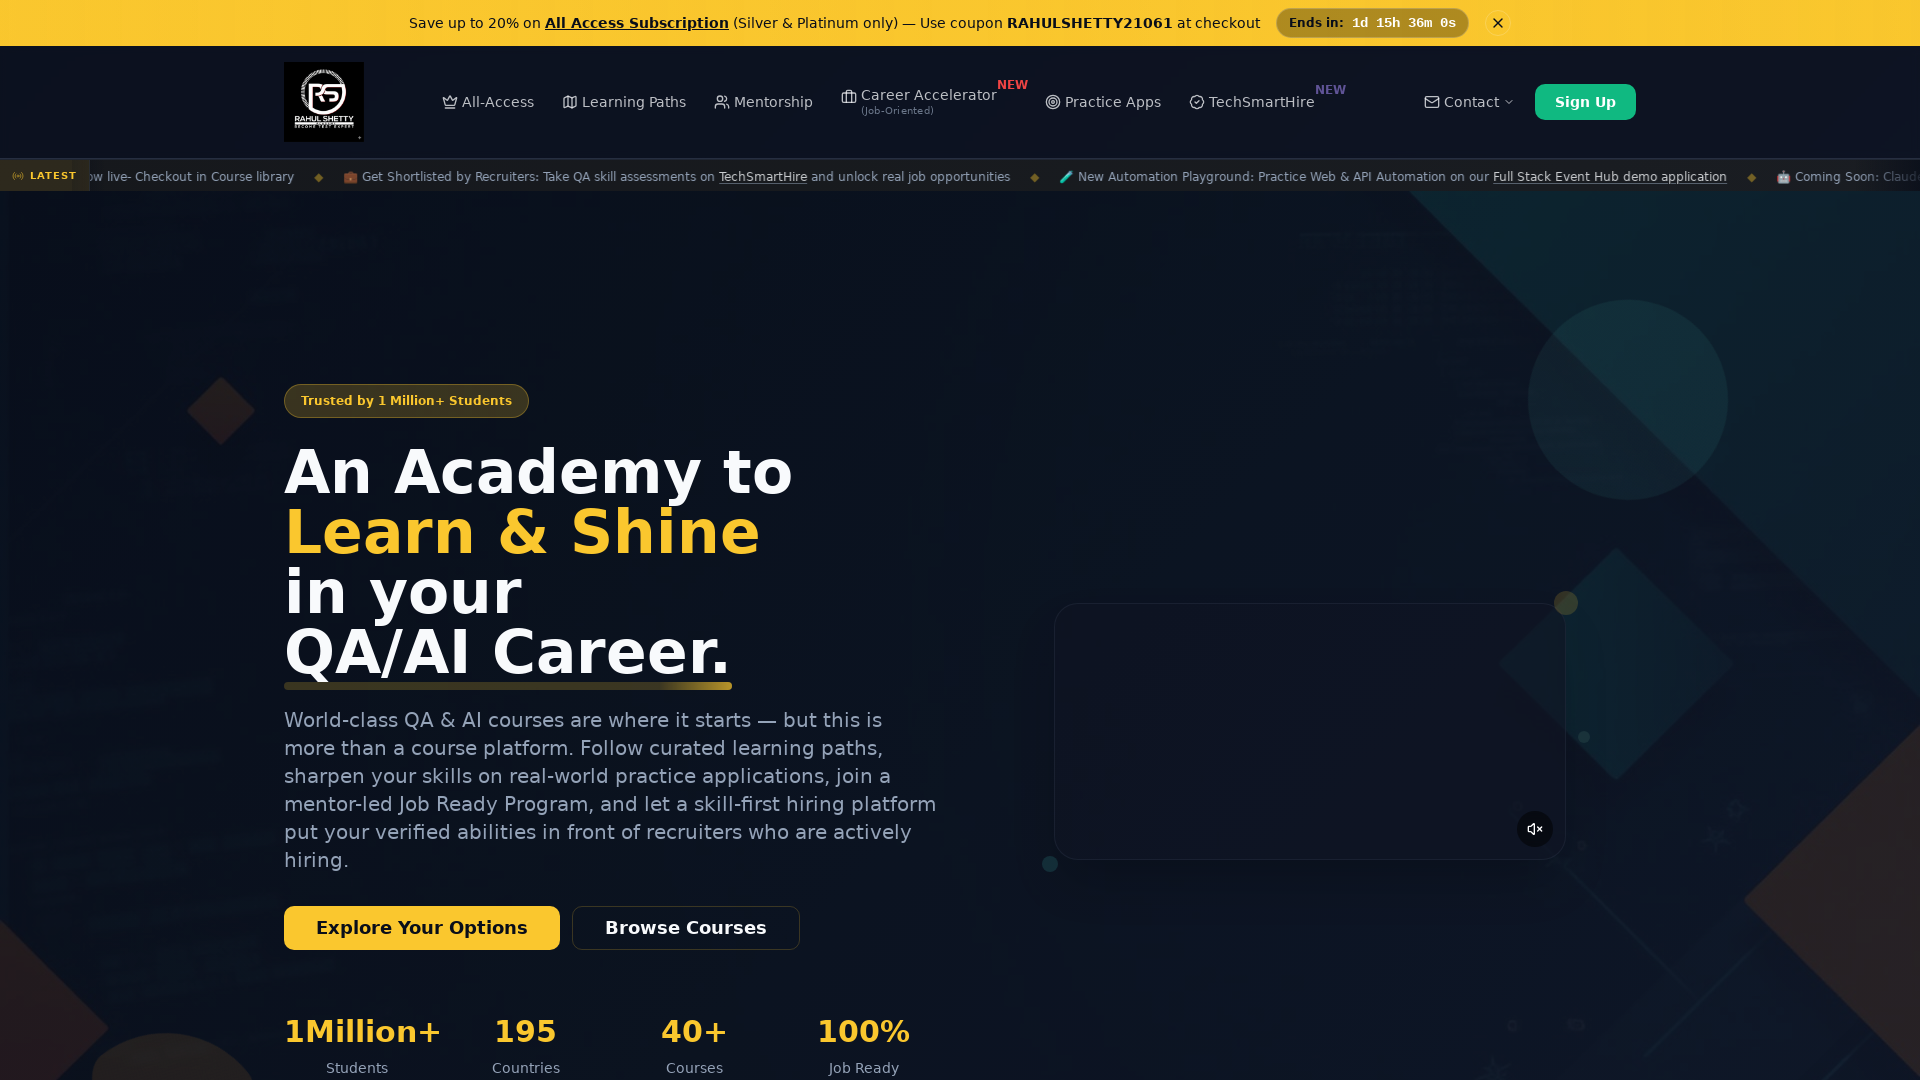